Tests nested menu navigation by hovering over Courses menu, then Oracle submenu, and clicking on Oracle SQL and PLSQL Placement Certification Training.

Starting URL: http://greenstech.in/selenium-course-content.html

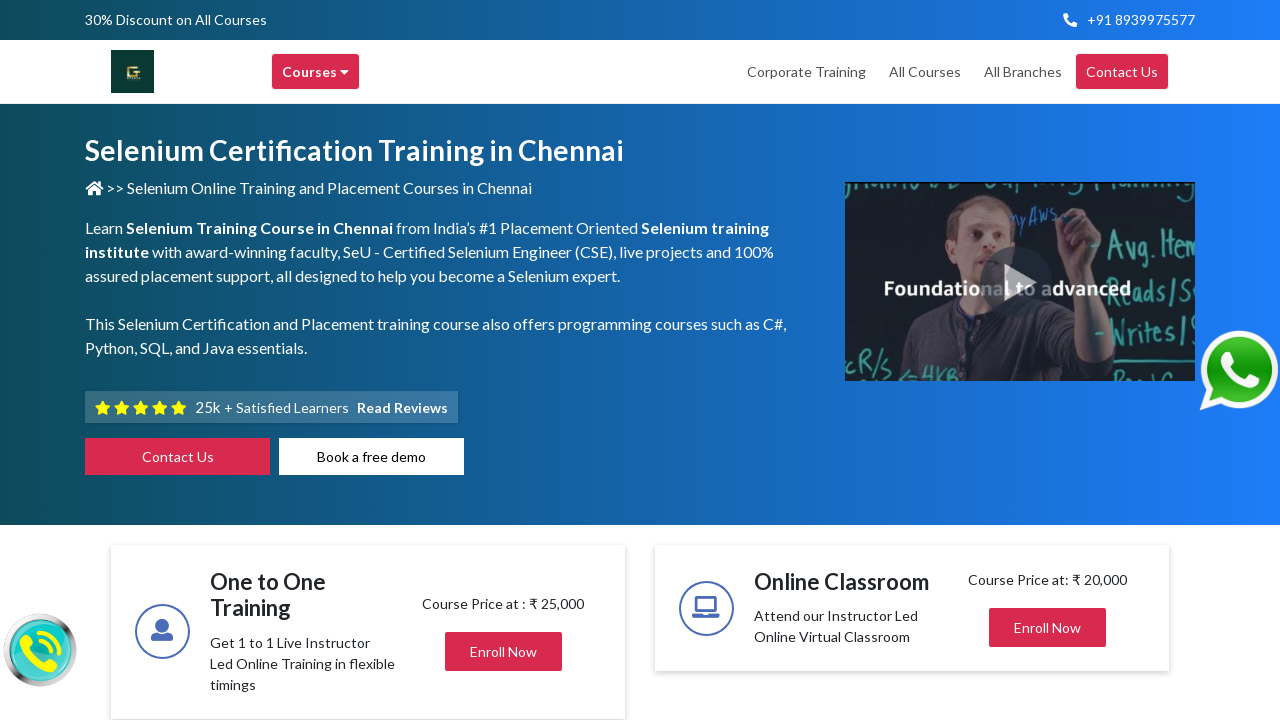

Waited for Courses menu to load
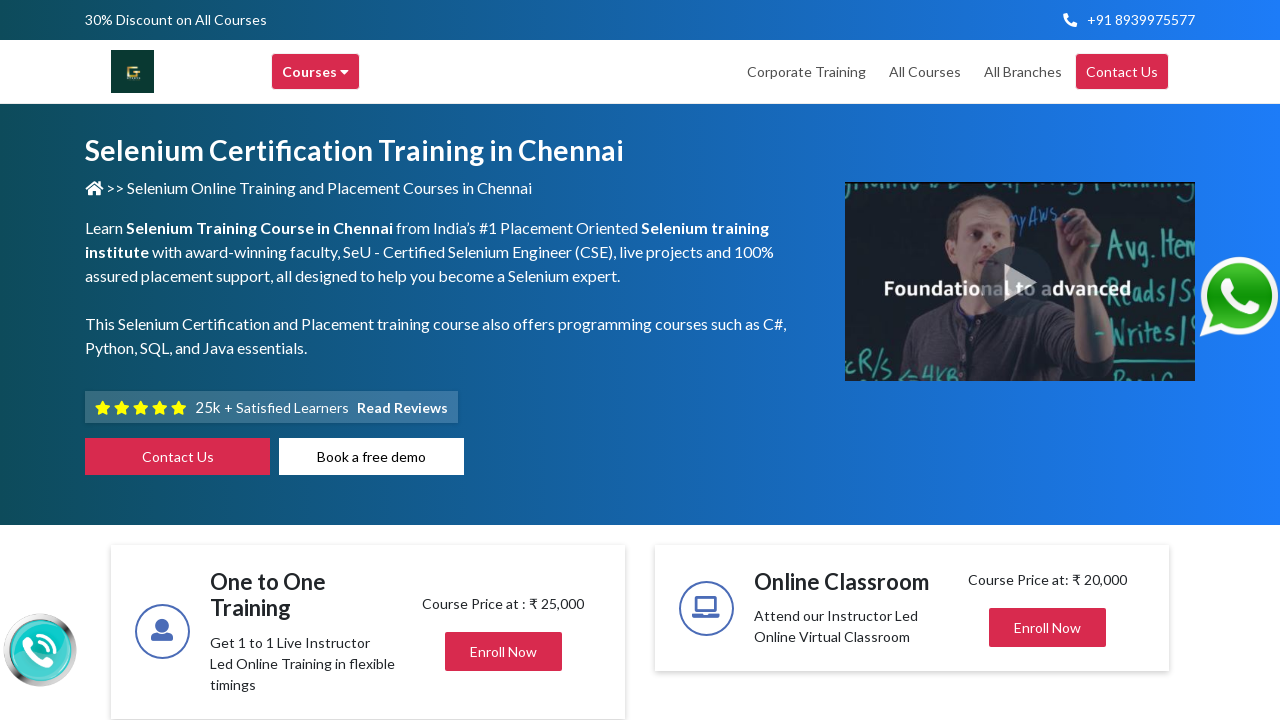

Hovered over Courses menu at (316, 72) on xpath=//div[contains(text(), 'Courses')]
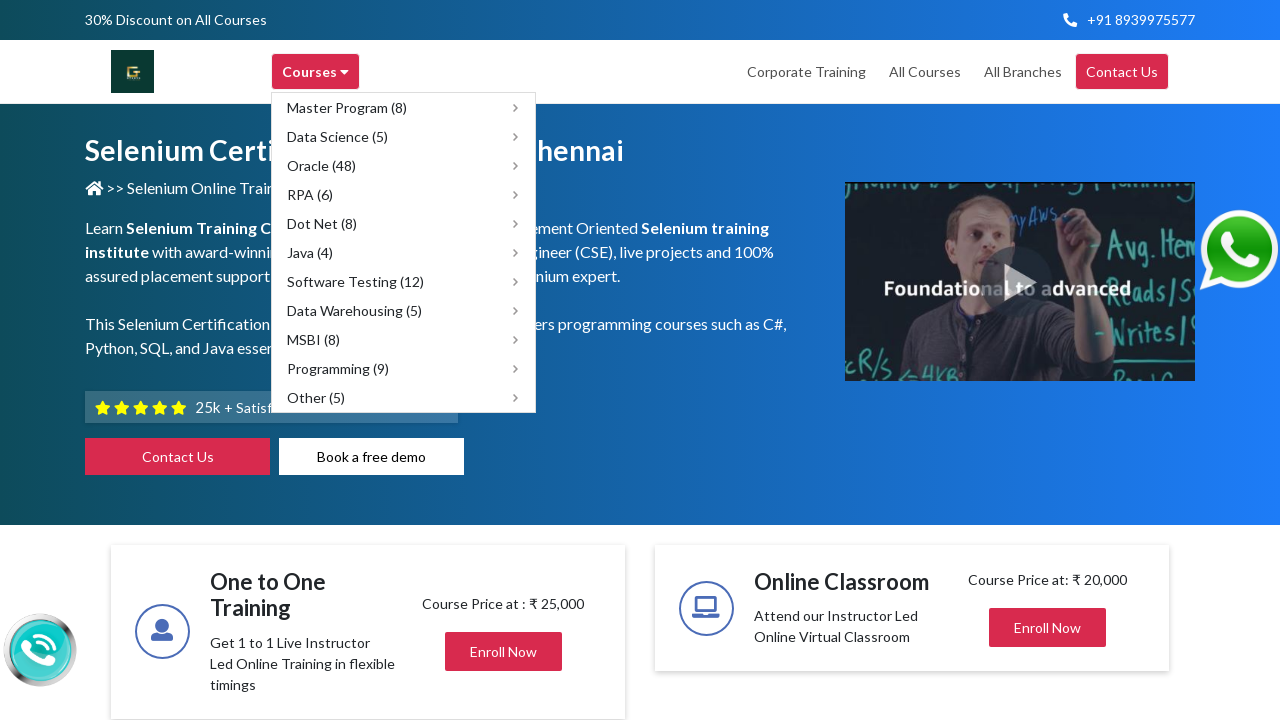

Waited 1 second for submenu to appear
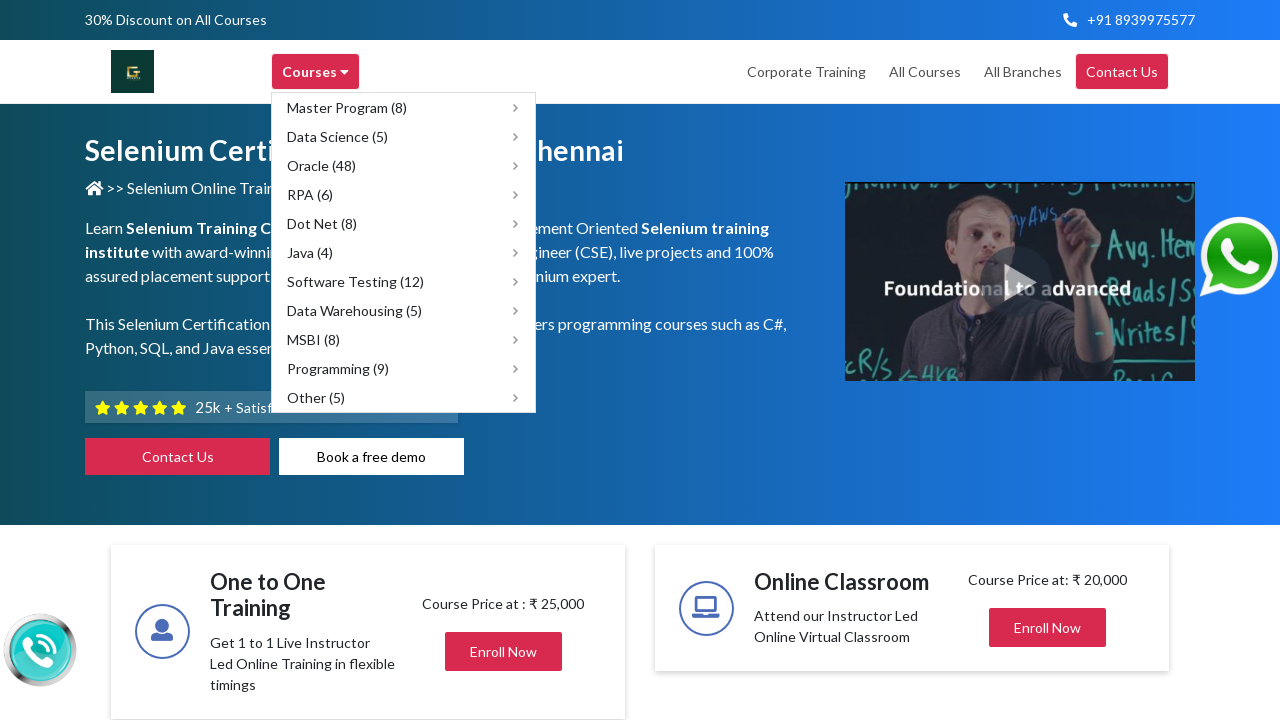

Hovered over Oracle submenu at (322, 166) on xpath=//span[text()='Oracle (48)']
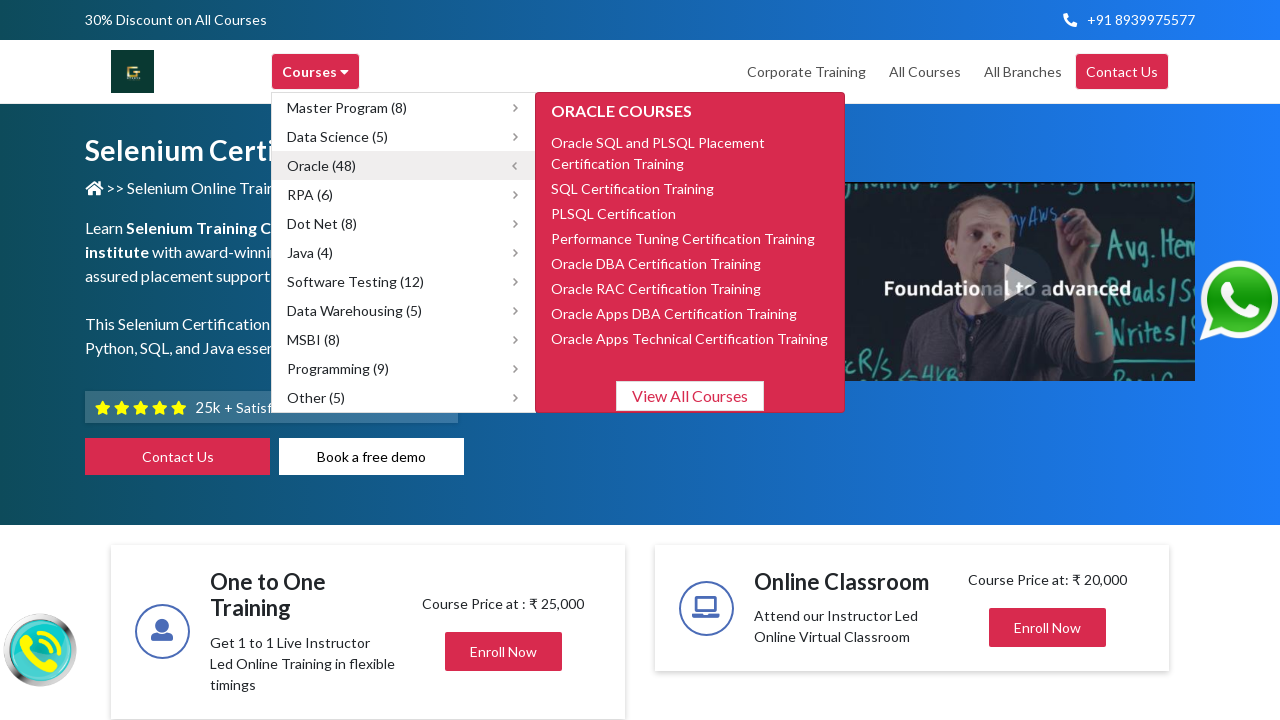

Waited 1 second for Oracle submenu to expand
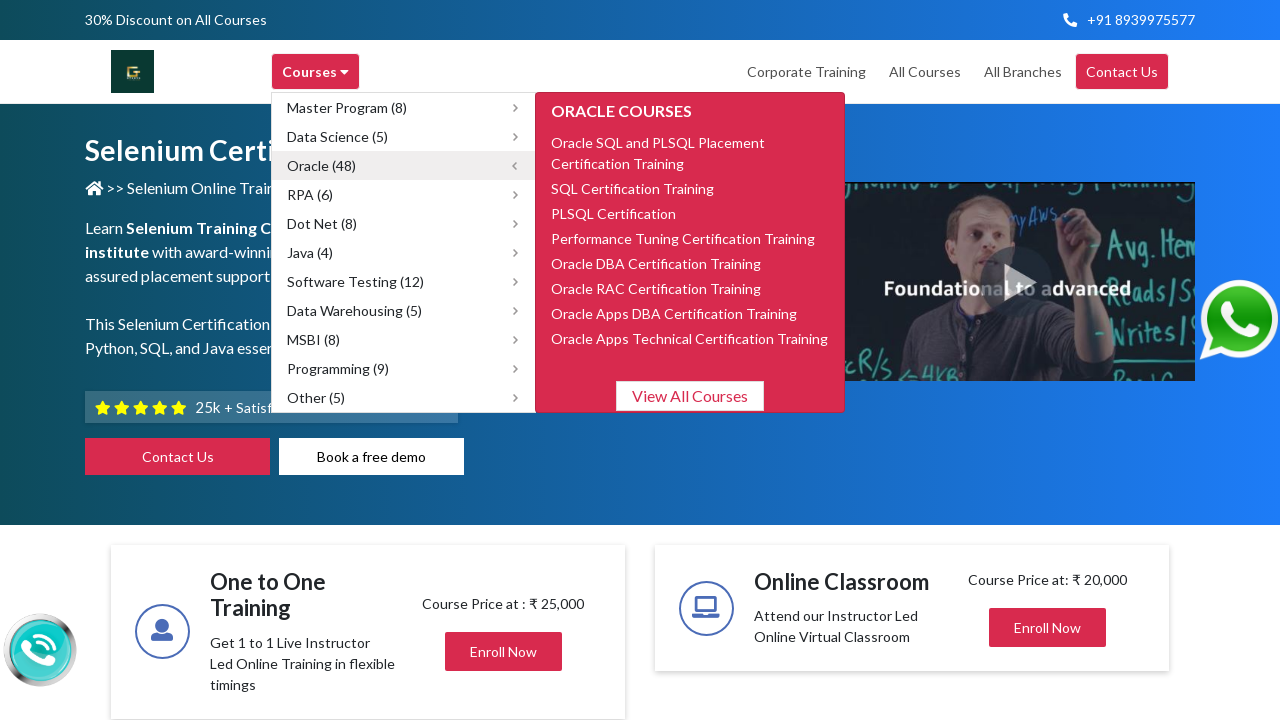

Clicked on Oracle SQL and PLSQL Placement Certification Training course at (658, 142) on xpath=//span[text()='Oracle SQL and PLSQL Placement Certification Training']
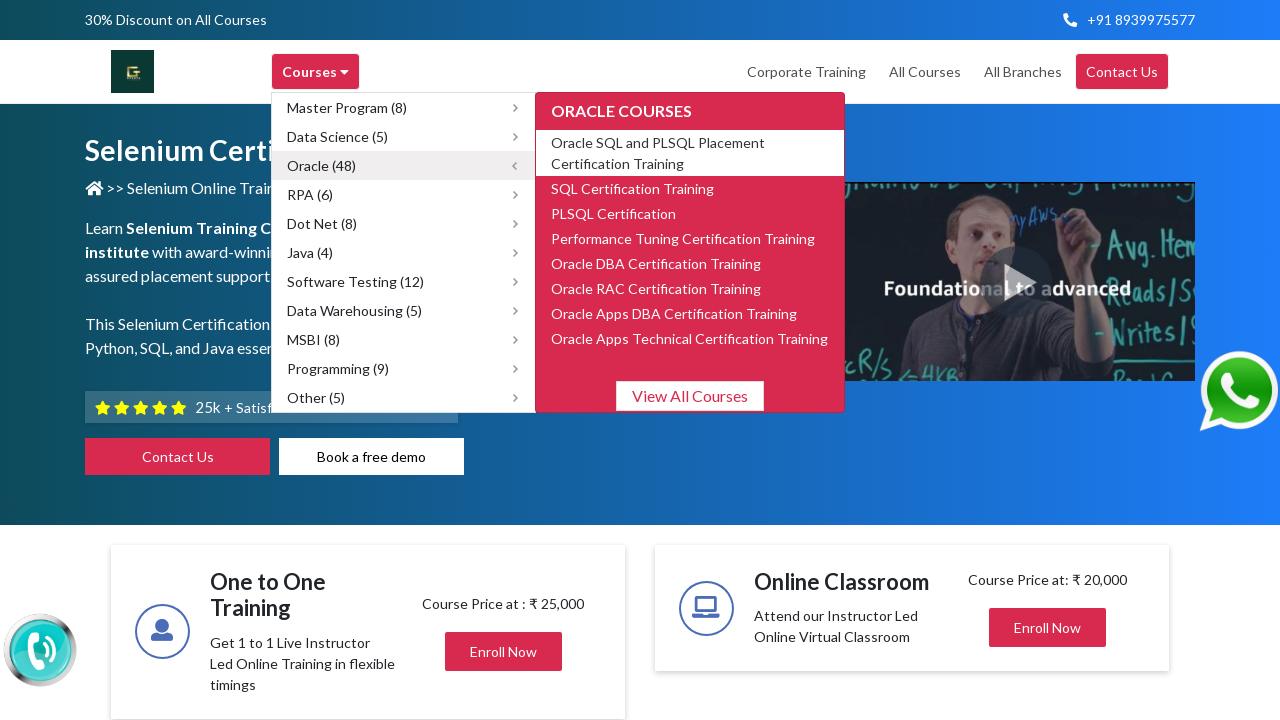

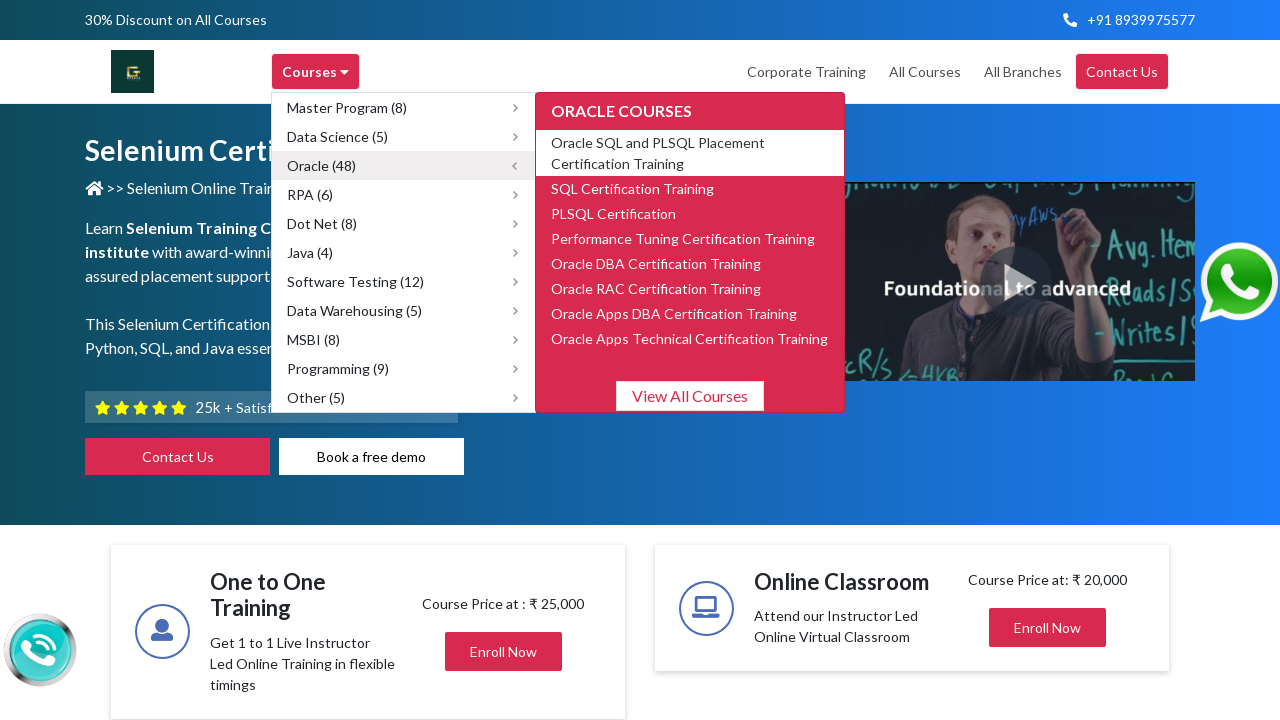